Tests age form with name "ABC" and age "5" to verify kid message is displayed

Starting URL: https://kristinek.github.io/site/examples/age.html

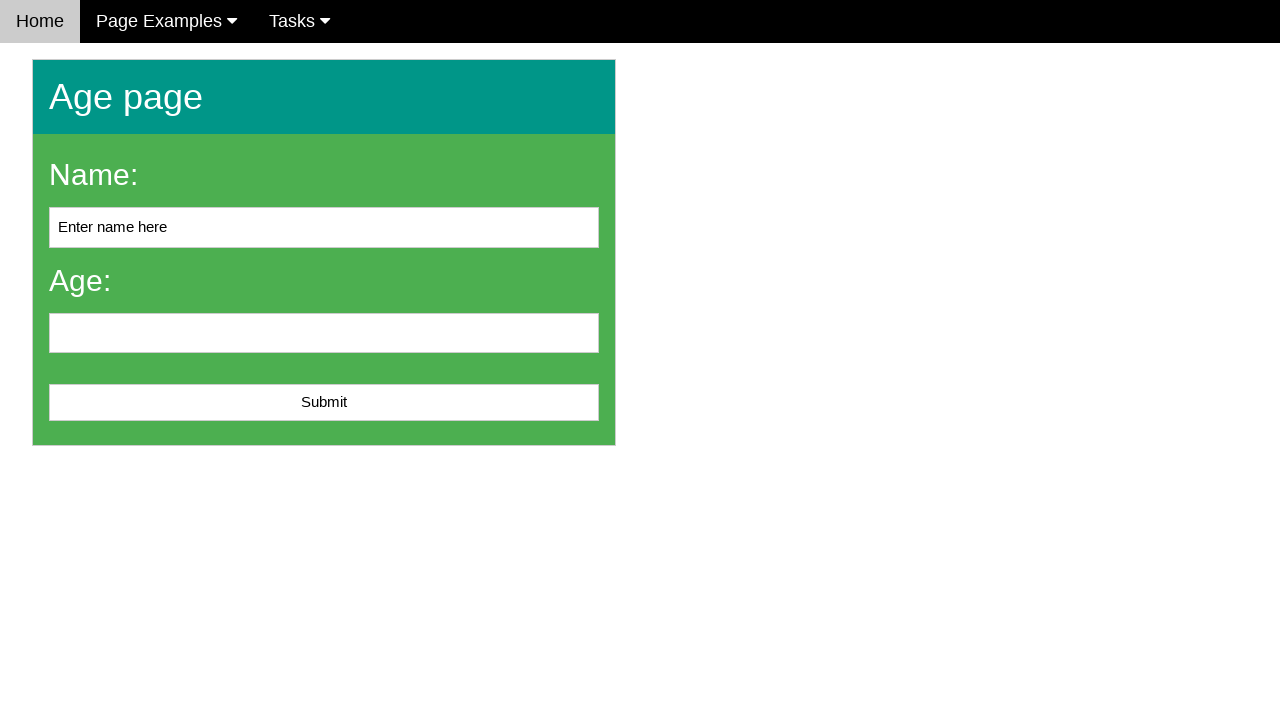

Navigated to age form page
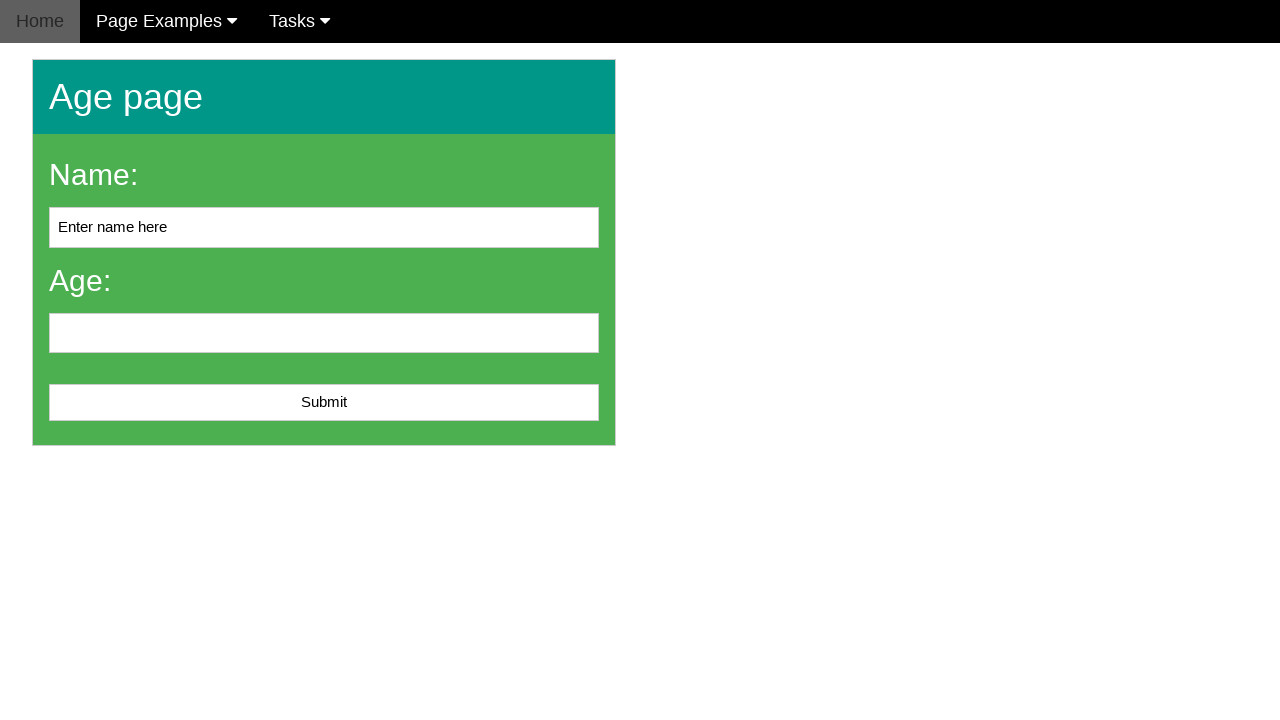

Filled age field with '5' on #age
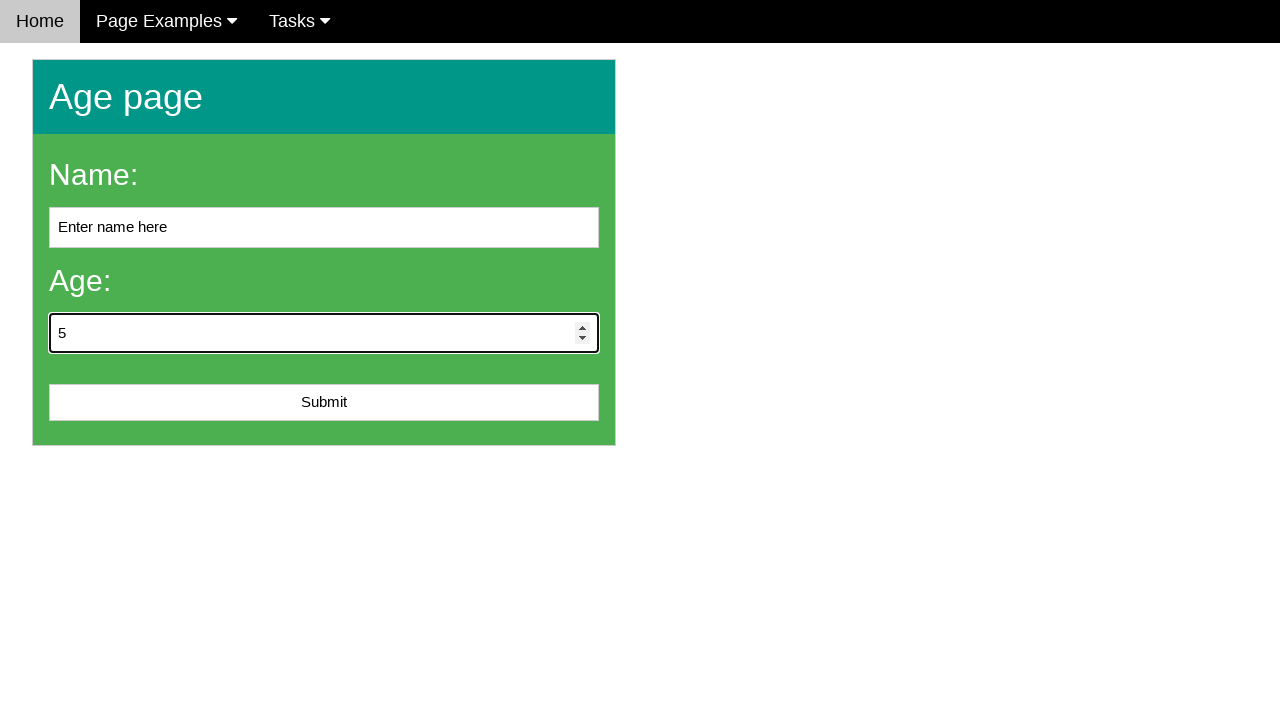

Filled name field with 'ABC' on #name
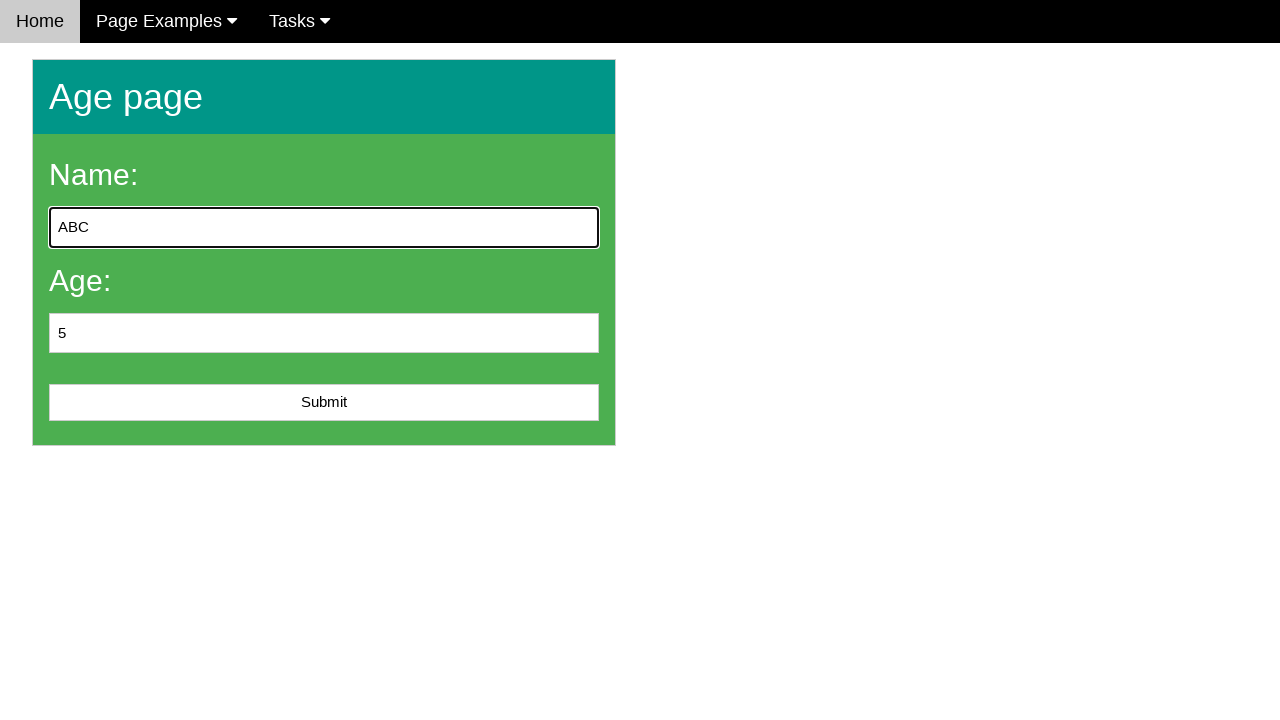

Clicked submit button at (324, 403) on #submit
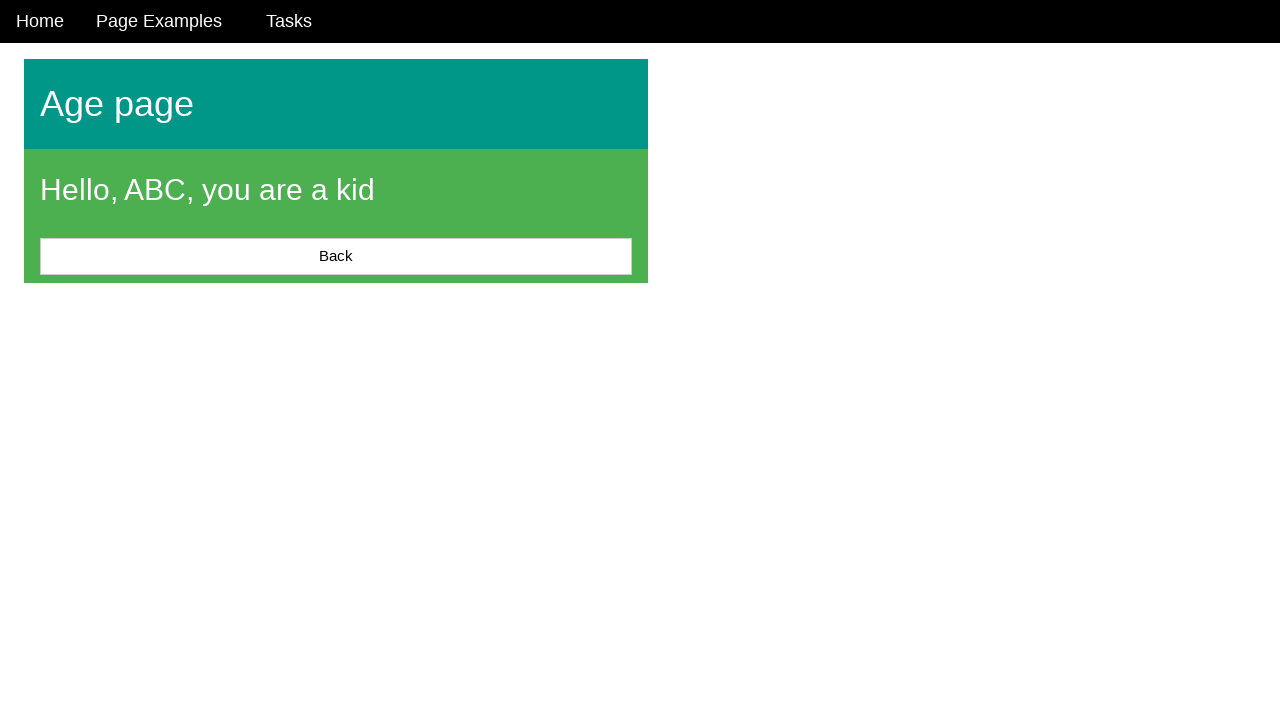

Kid message displayed confirming age validation
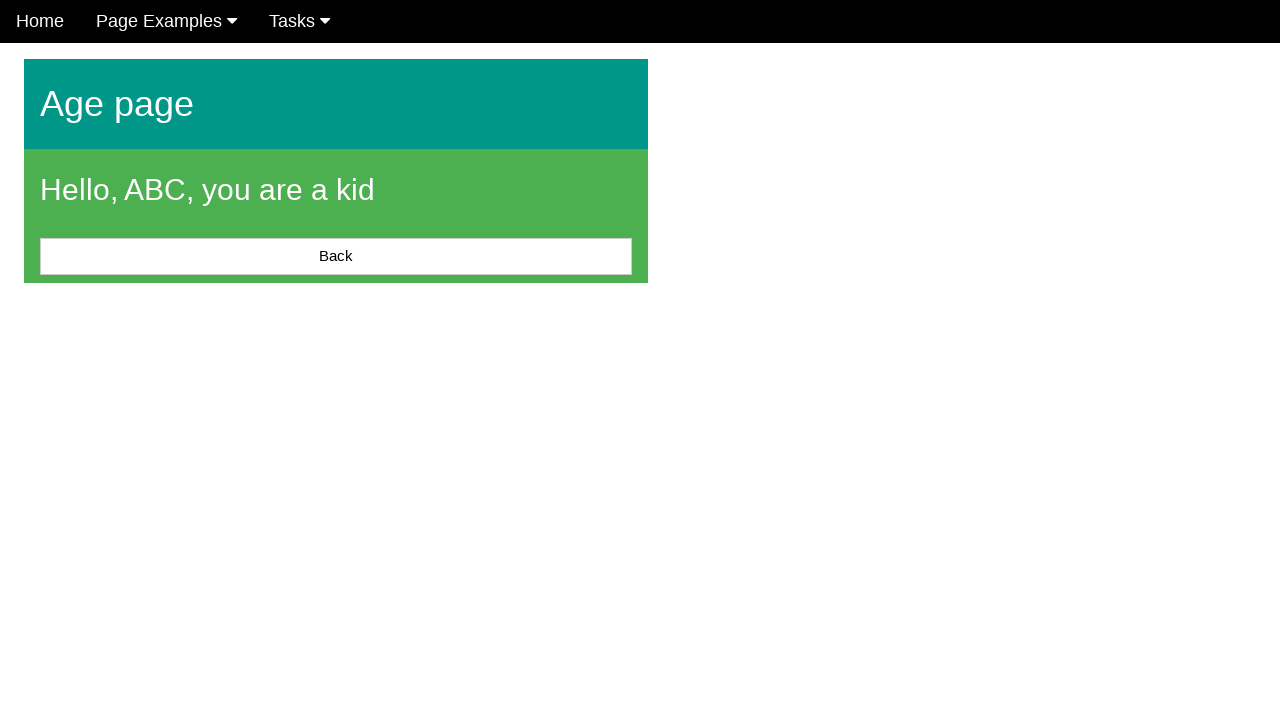

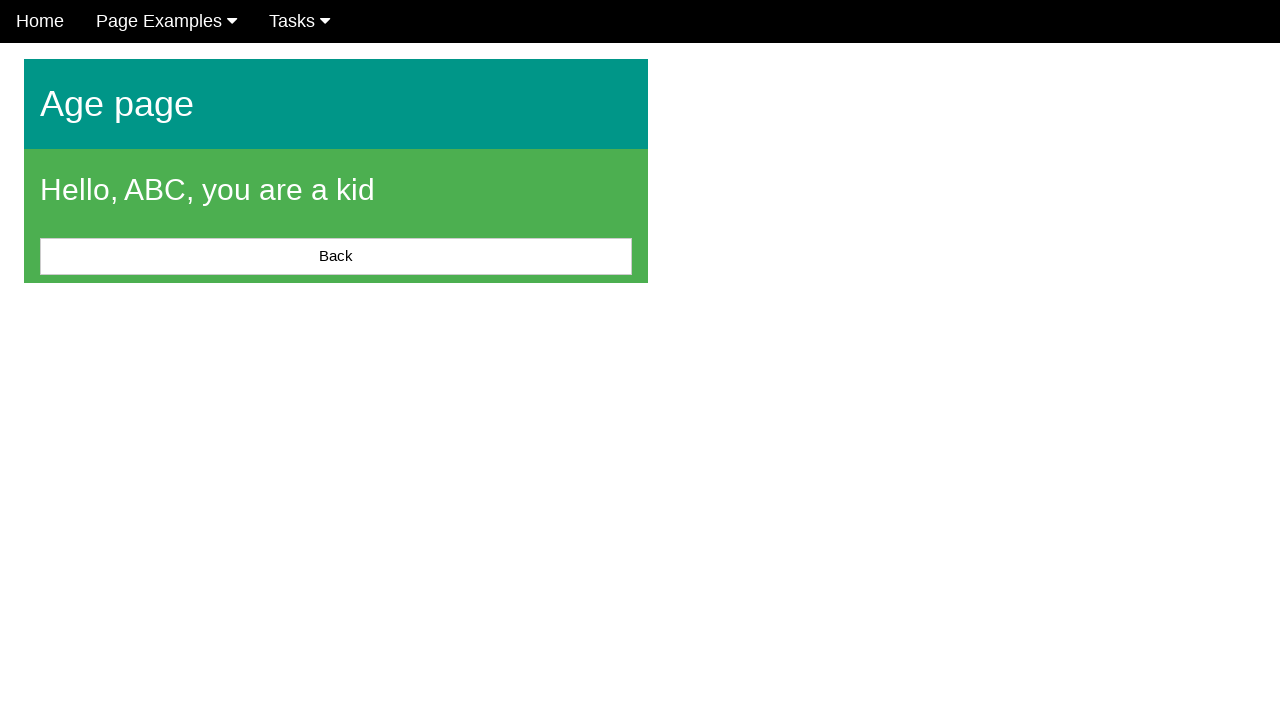